Tests that the registration modal header displays the correct text 'Реєстрація'

Starting URL: http://speak-ukrainian.eastus2.cloudapp.azure.com/dev/

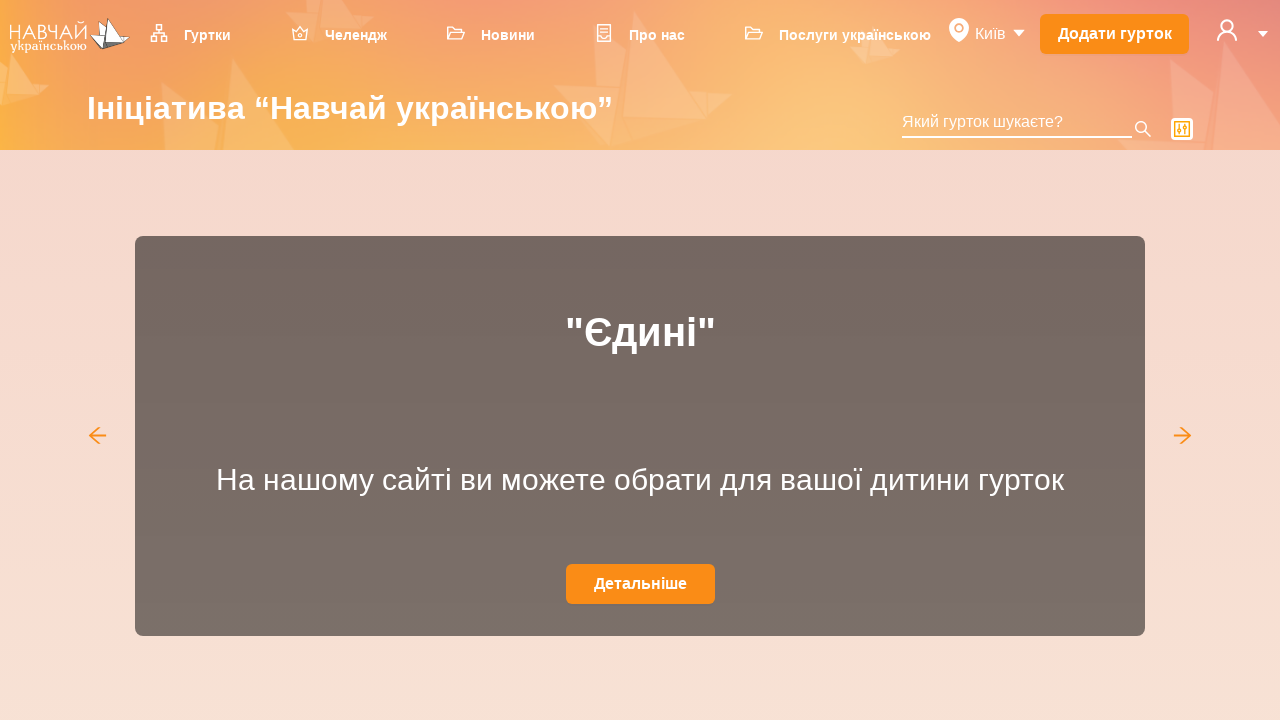

Clicked on user icon to open dropdown menu at (1227, 30) on svg[data-icon='user']
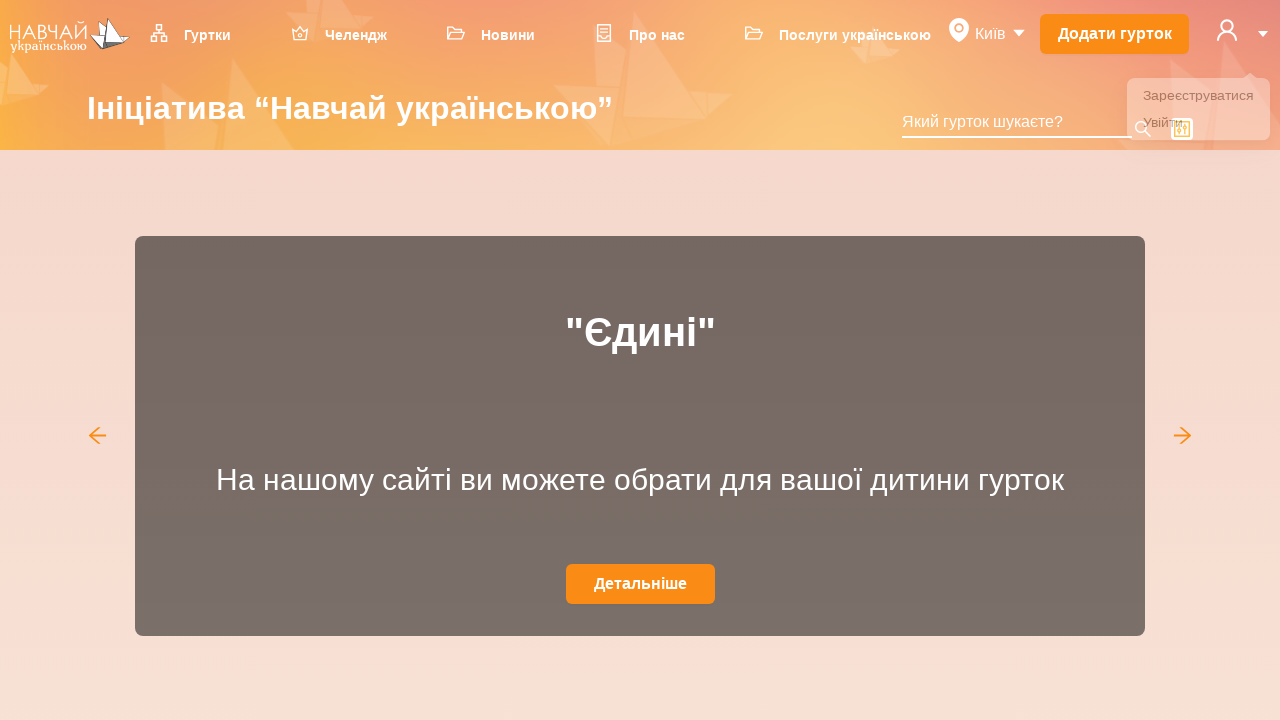

Dropdown menu became visible
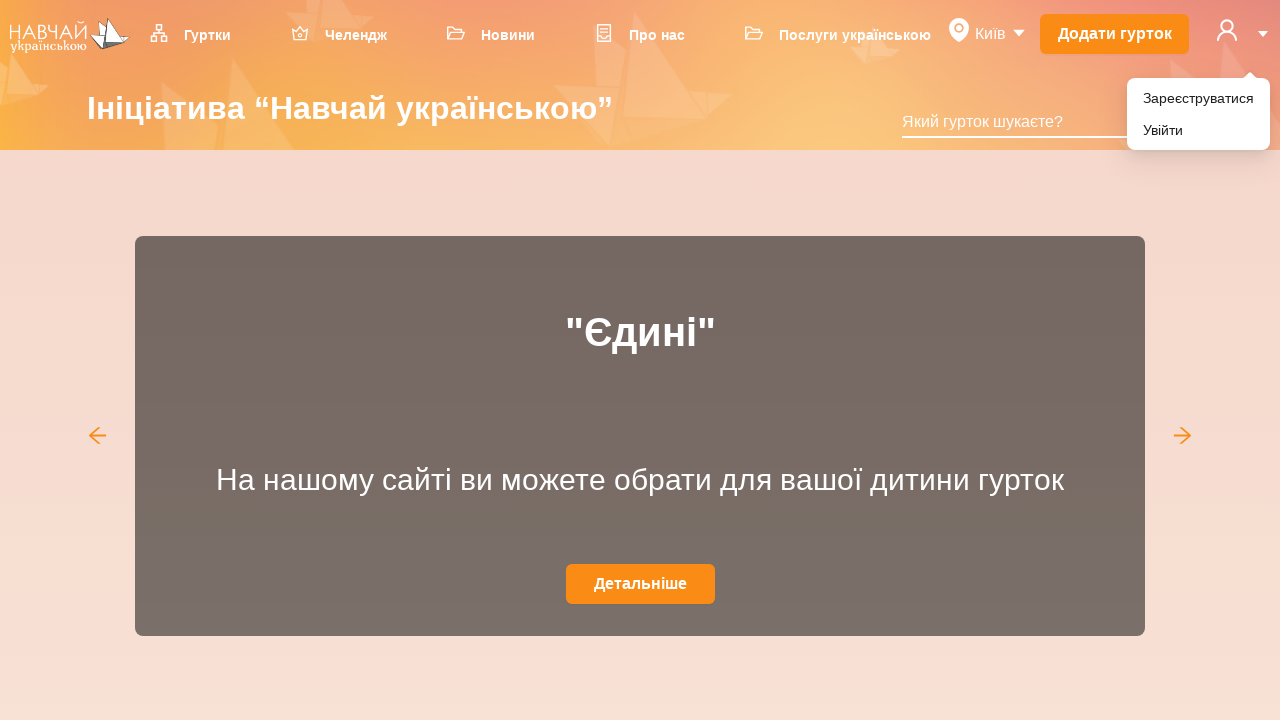

Clicked on 'Зареєструватися' (Register) menu item at (1198, 98) on xpath=//li[@role='menuitem']//div[text()='Зареєструватися']
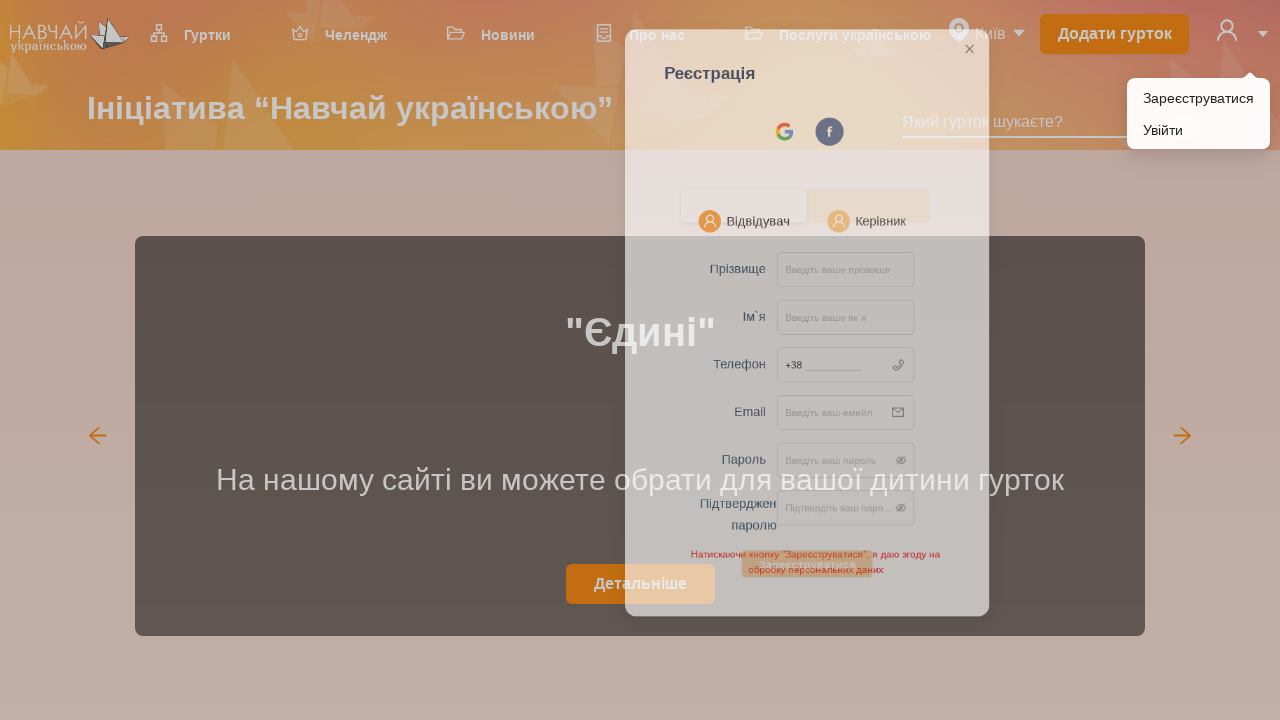

Registration modal header became visible
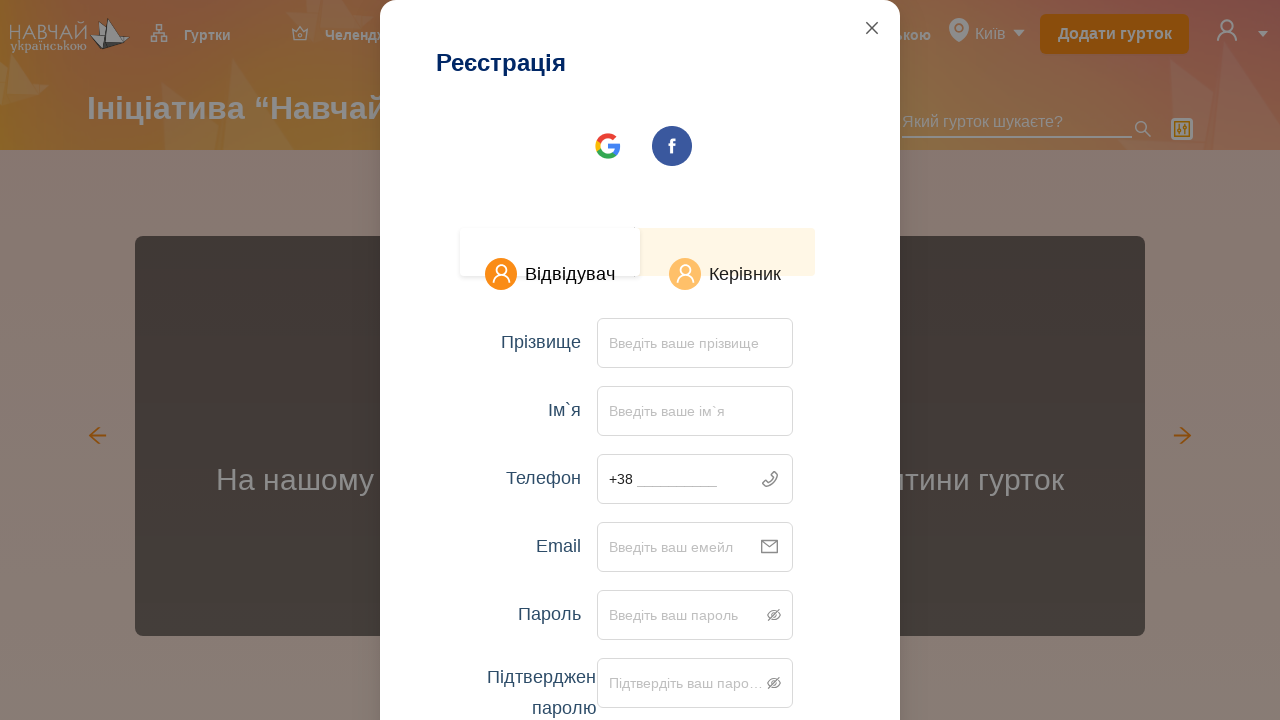

Verified that modal header displays correct text 'Реєстрація'
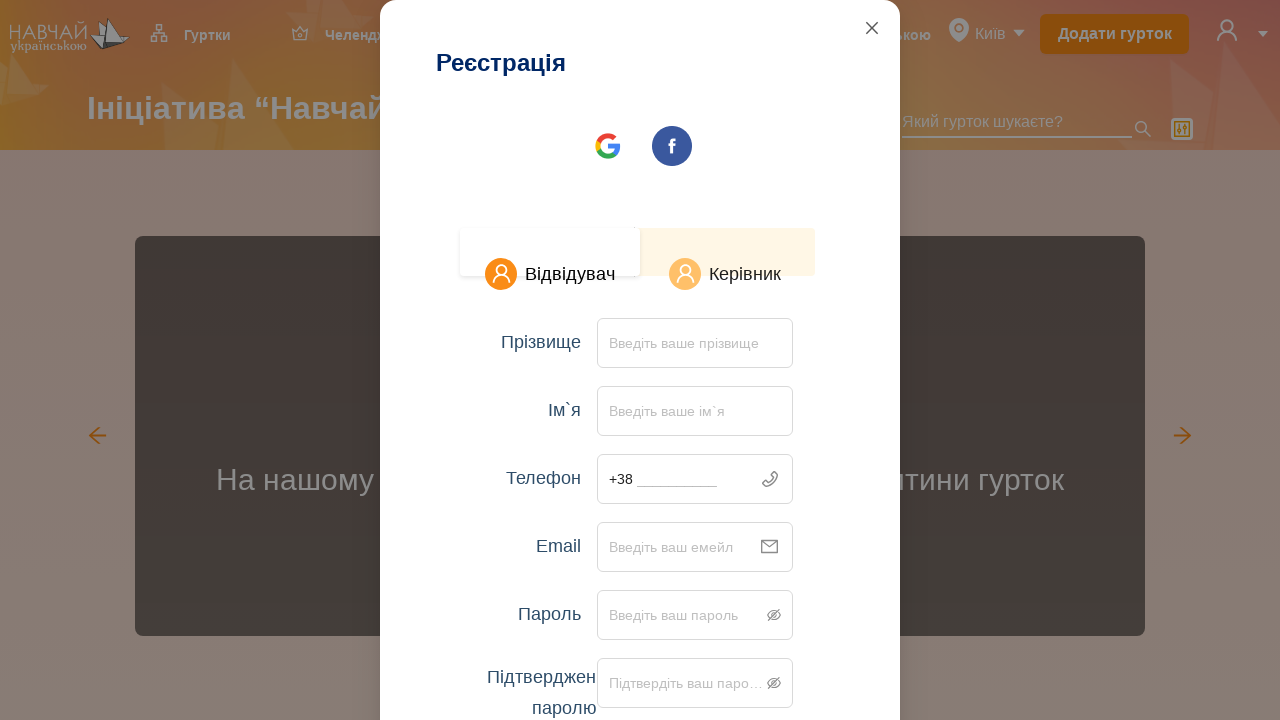

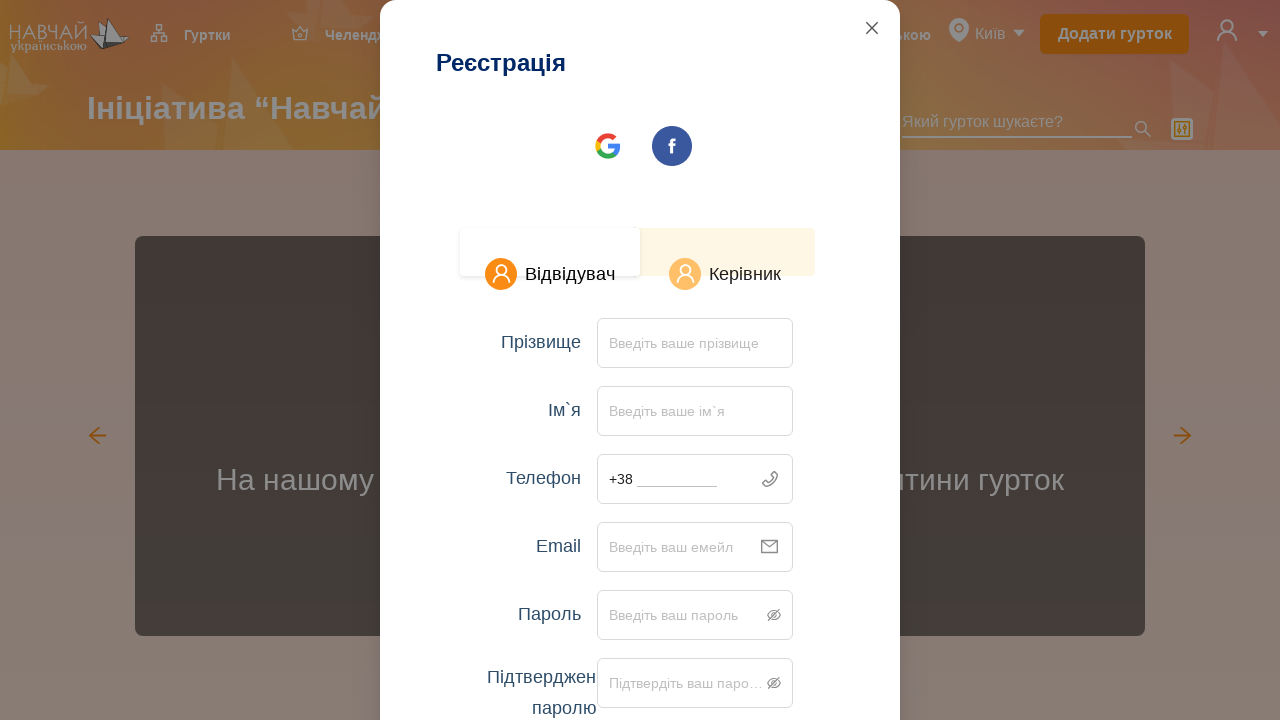